Tests dropdown selection functionality including single and multi-select dropdowns, selecting options by different methods, and deselecting options

Starting URL: https://demoqa.com/select-menu

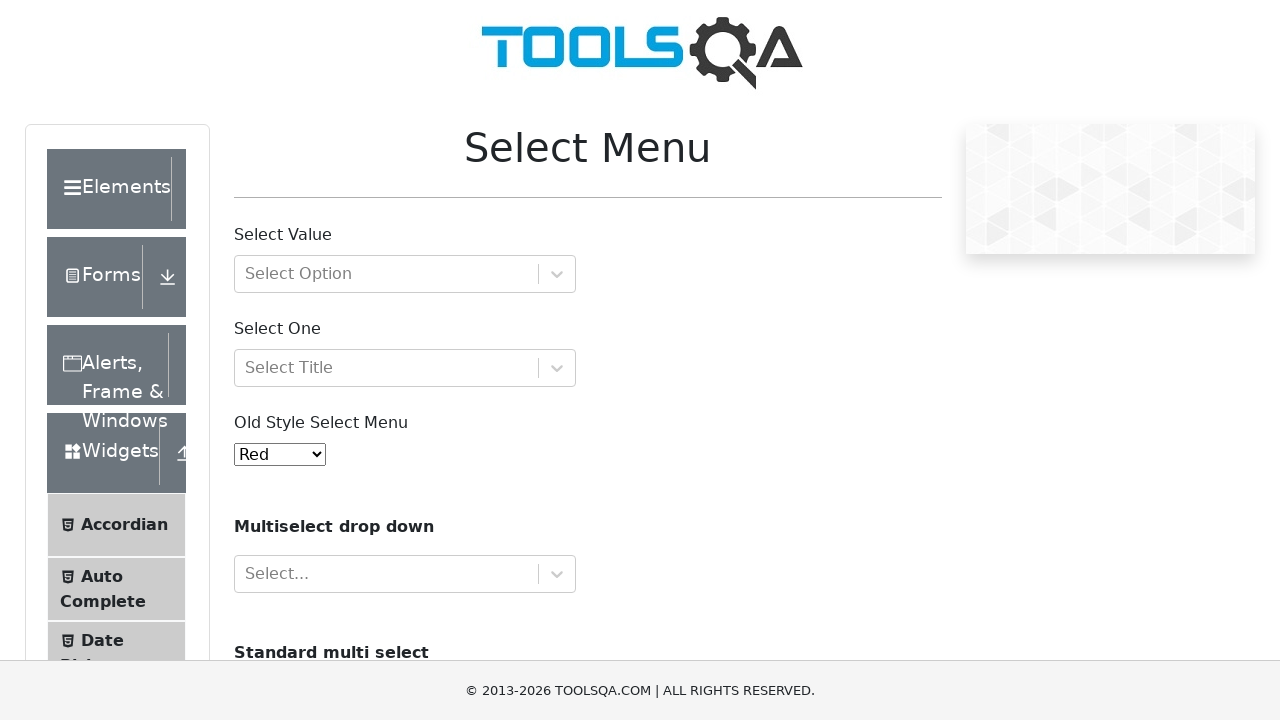

Selected option at index 1 (Blue) from single select dropdown on select#oldSelectMenu
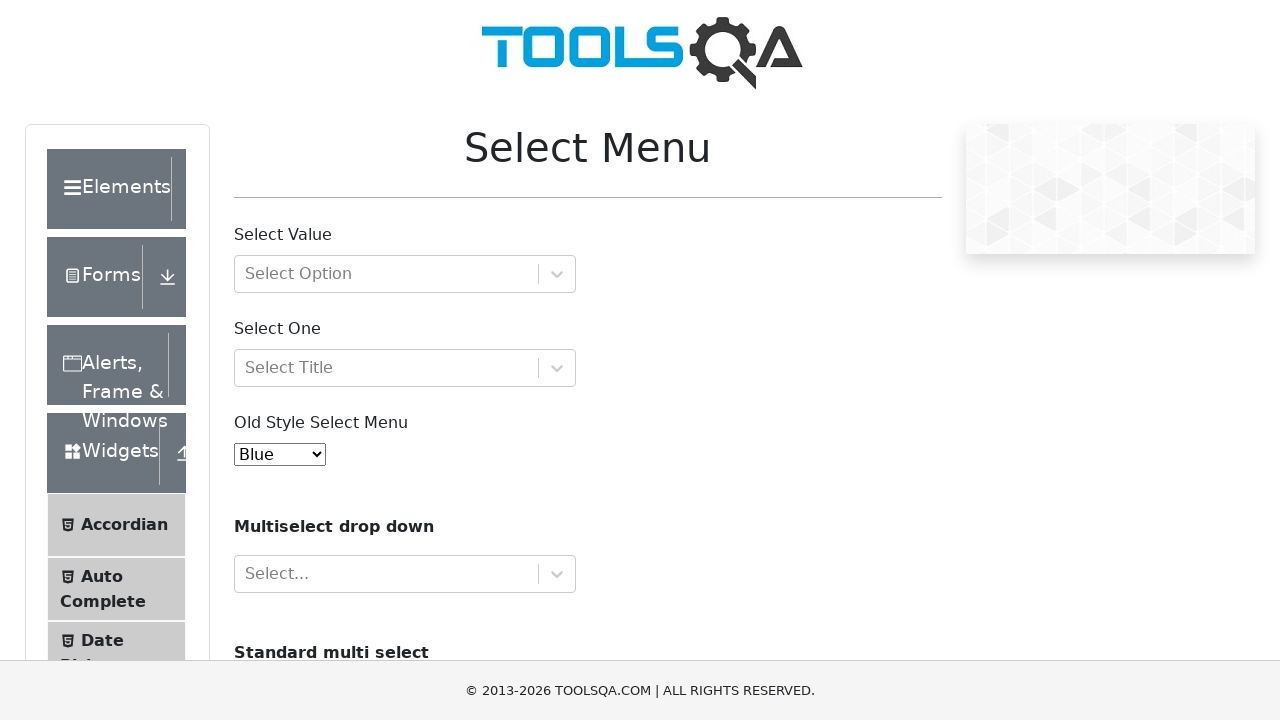

Selected 'Black' option from single select dropdown by visible text on select#oldSelectMenu
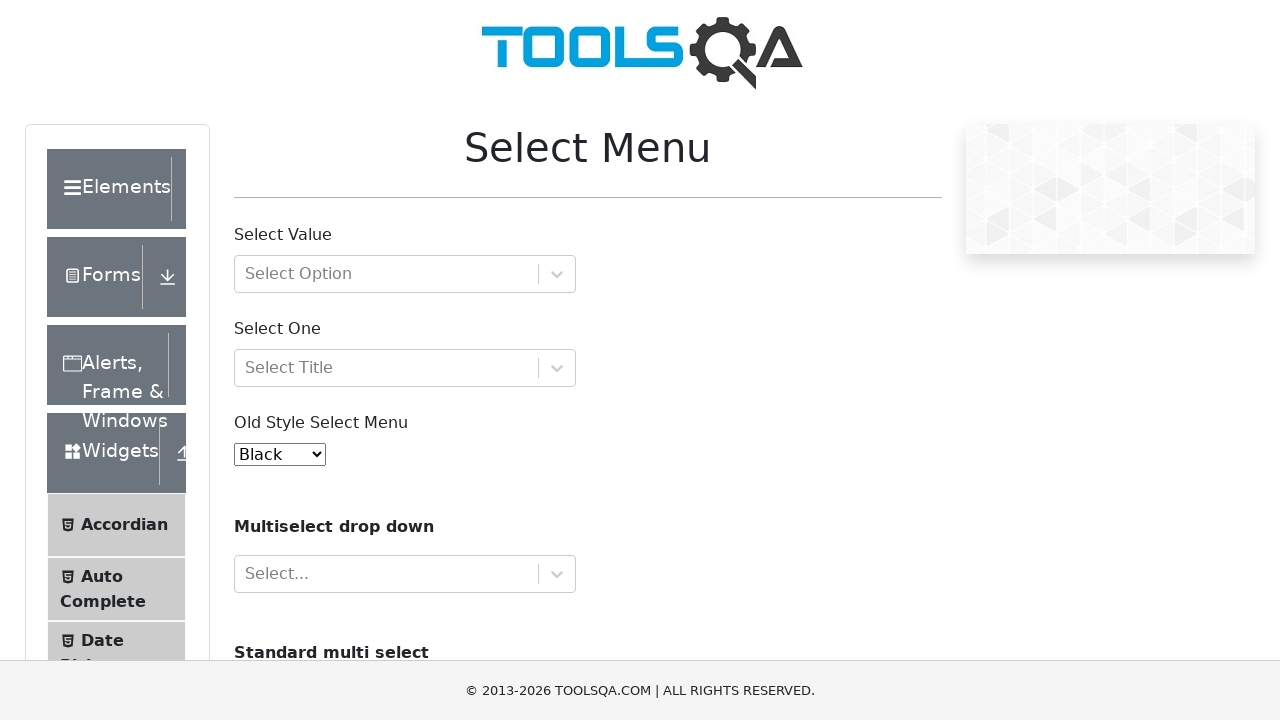

Selected first option (index 0) from multi-select dropdown on select#cars
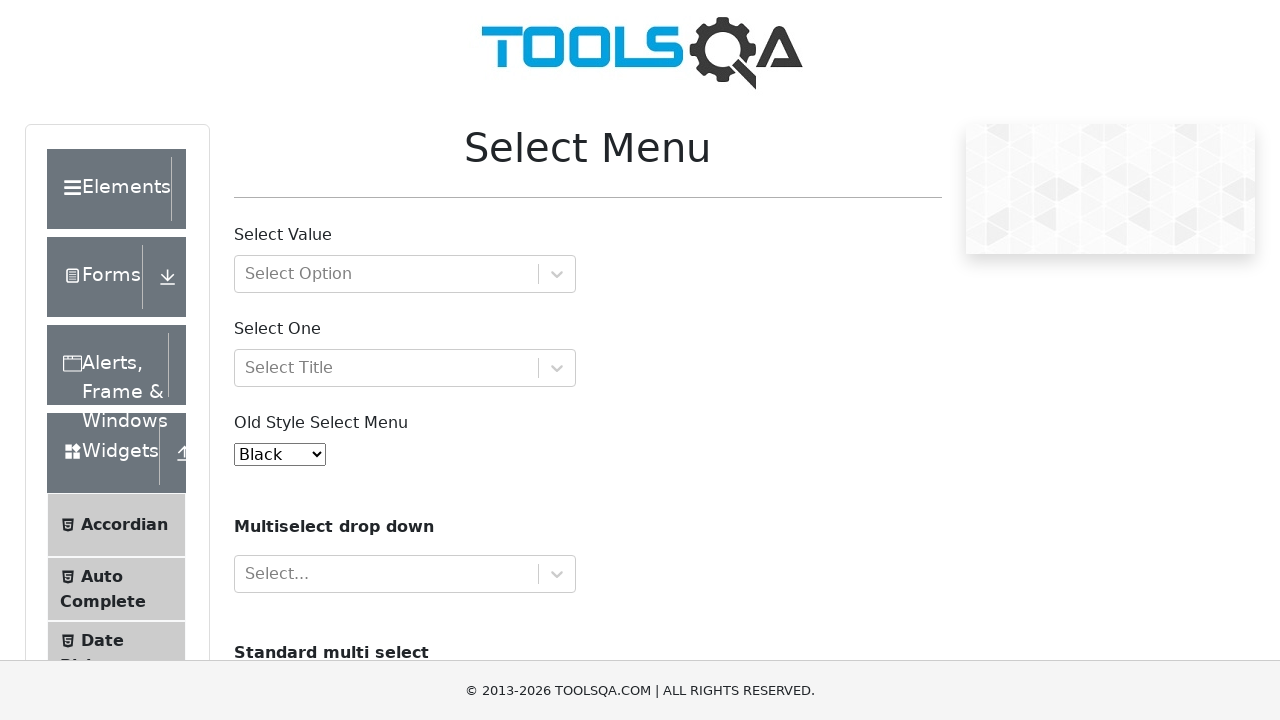

Selected second option (index 1) from multi-select dropdown on select#cars
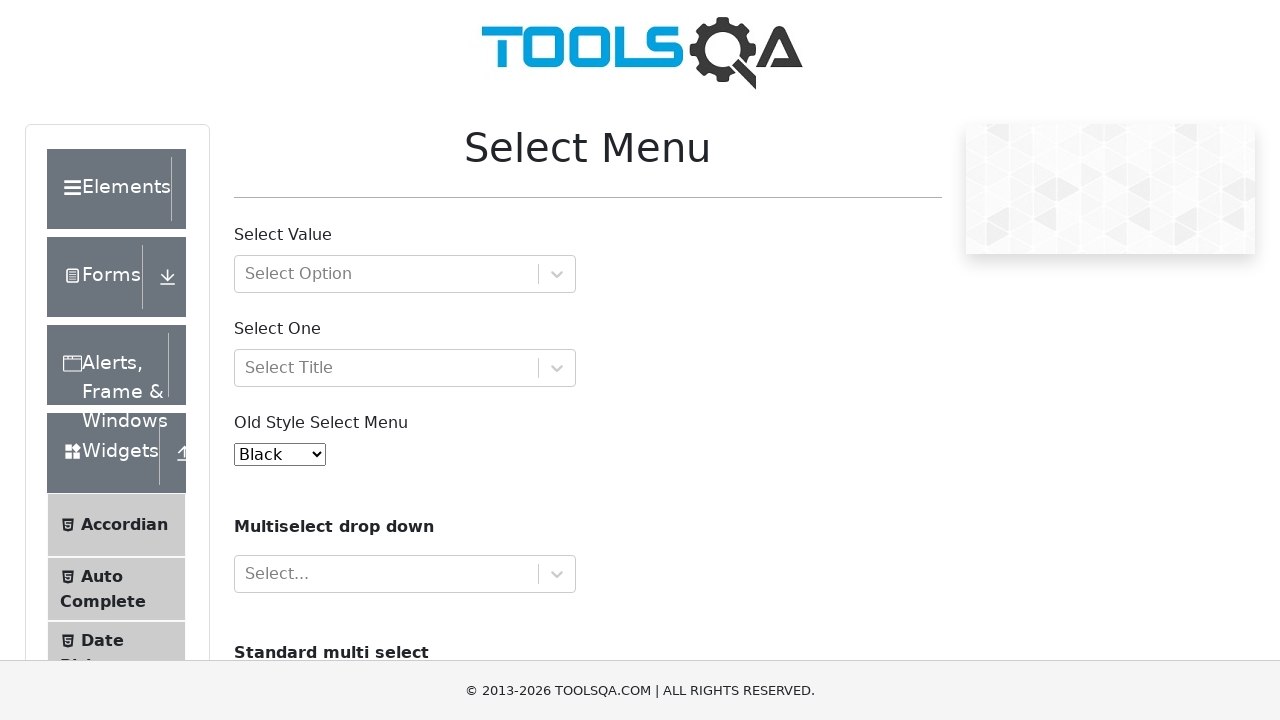

Selected third option (index 2) from multi-select dropdown on select#cars
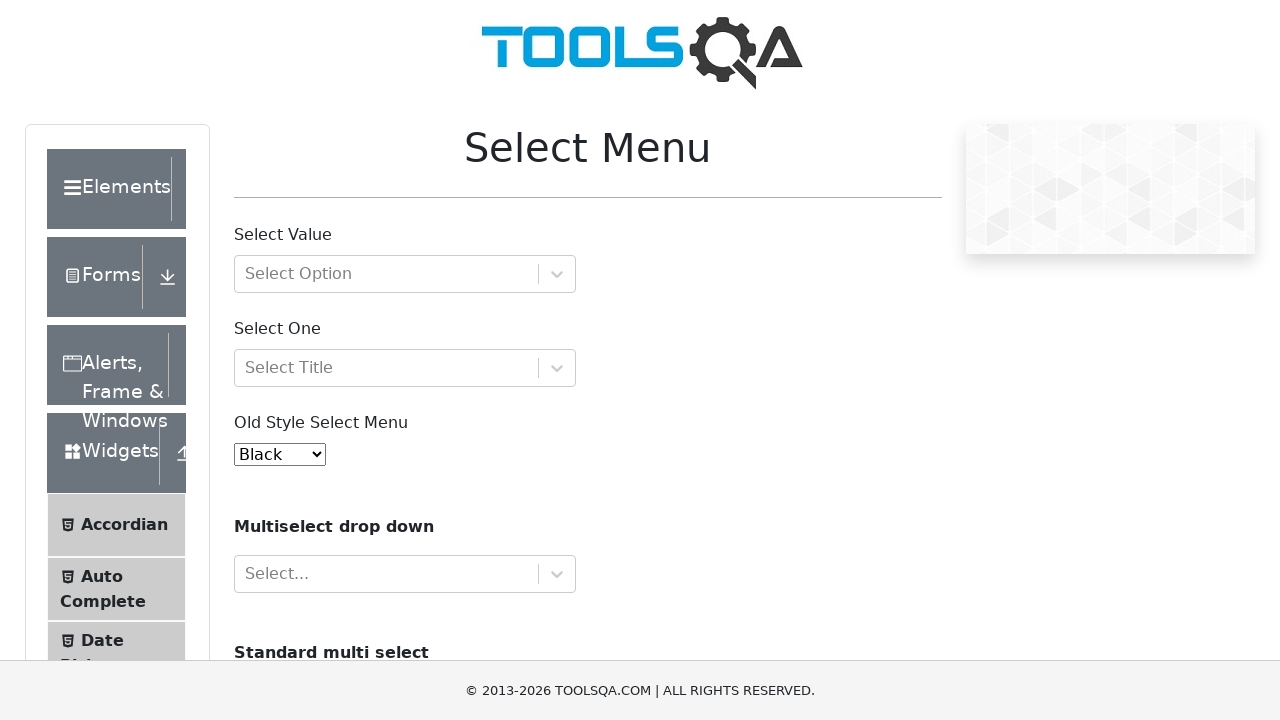

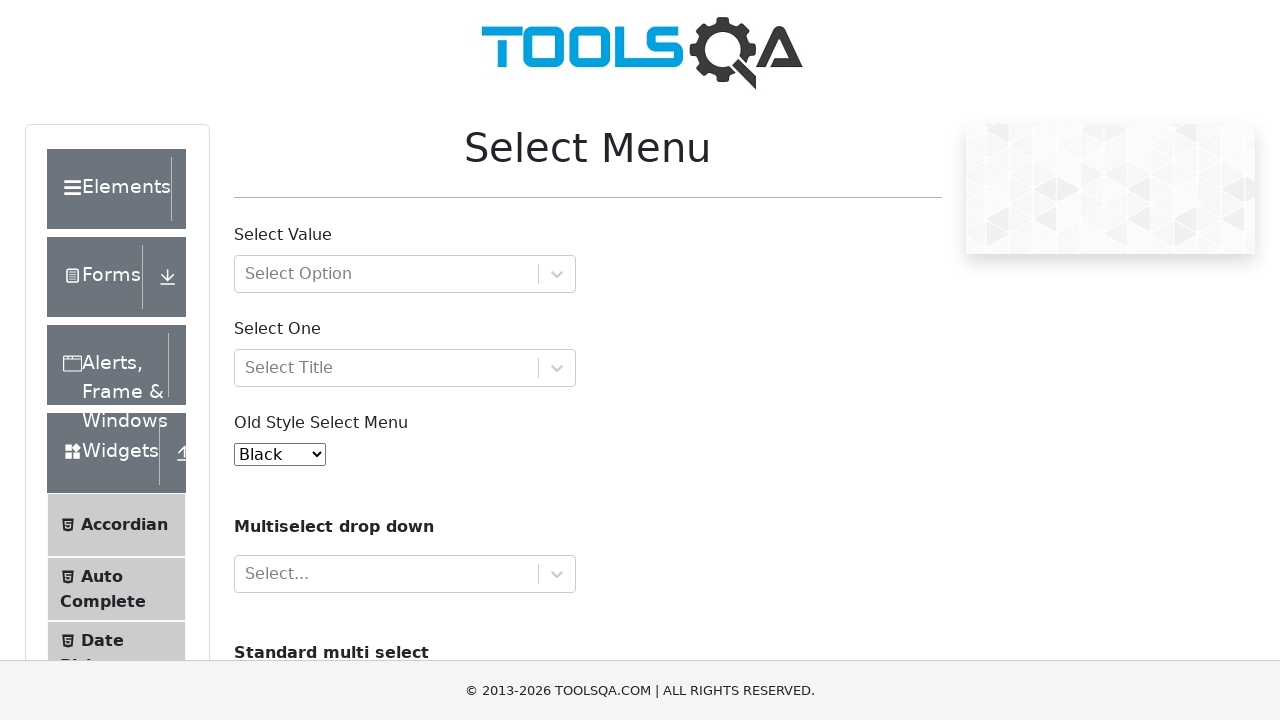